Tests the signup flow with an already registered email to verify error message display

Starting URL: https://www.automationexercise.com

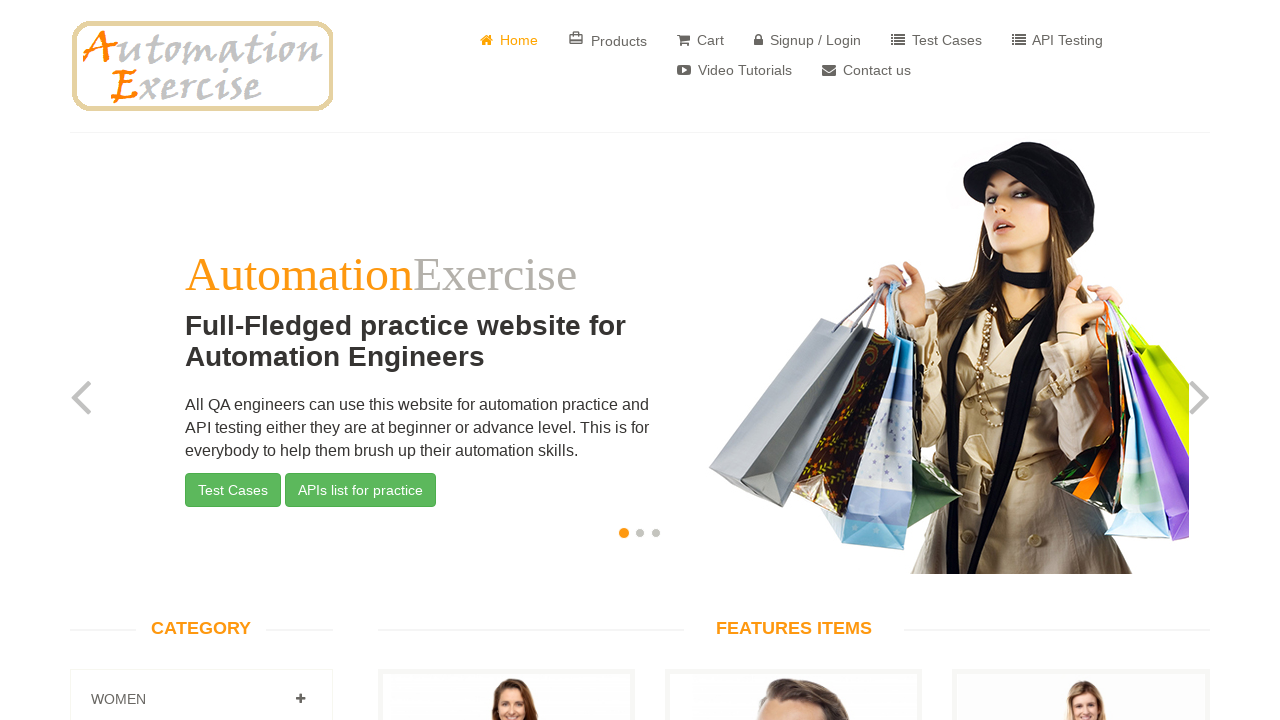

Home page loaded and verified with lang='en' selector
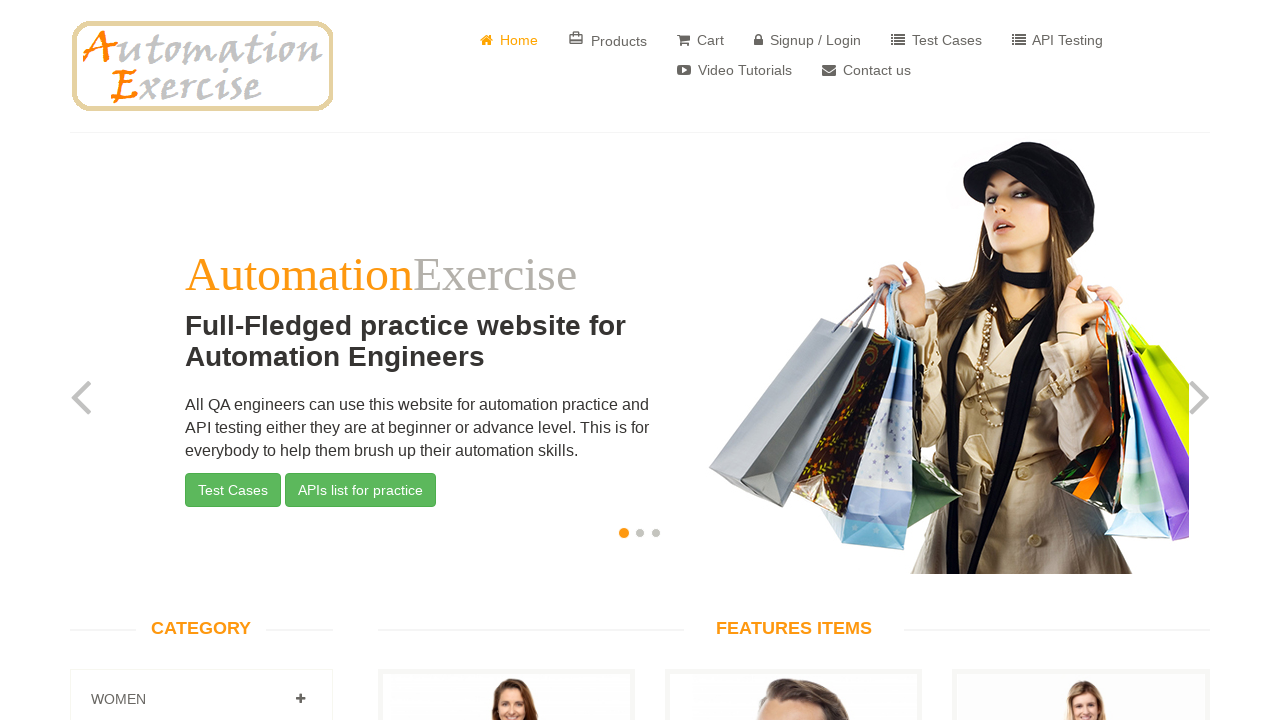

Clicked on 'Signup / Login' button at (808, 40) on a[href='/login']
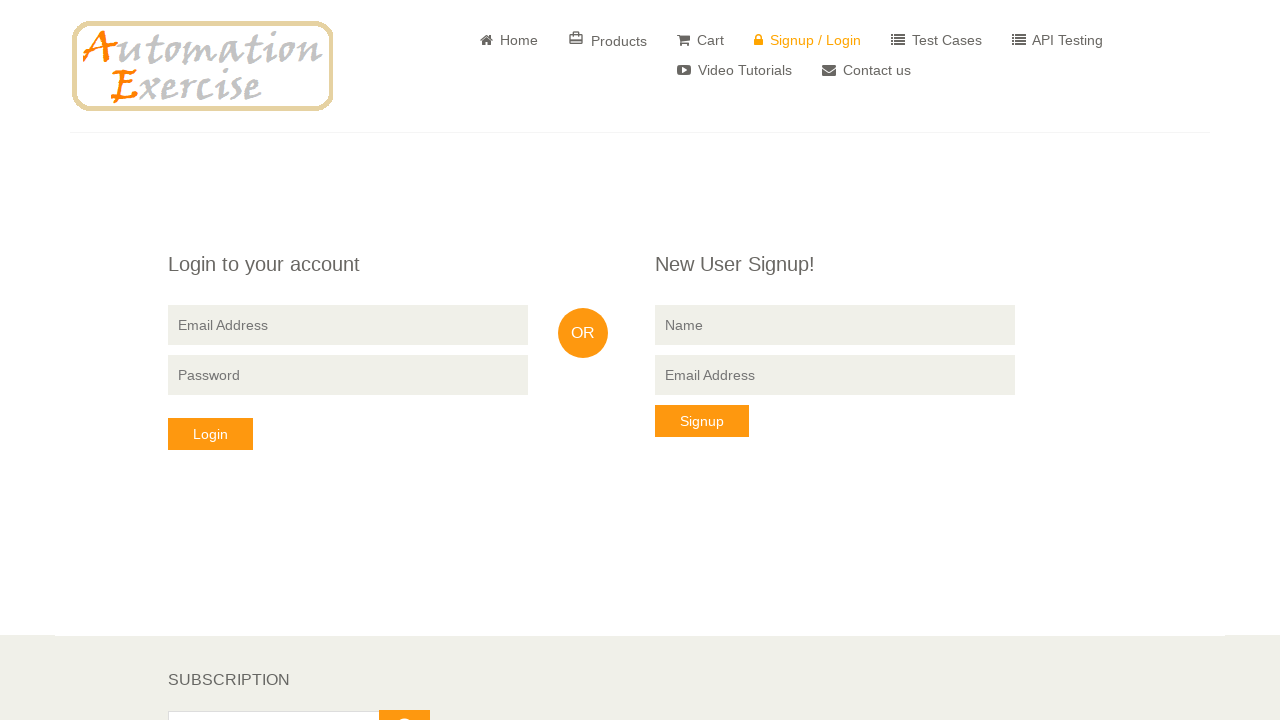

'New User Signup!' form is now visible
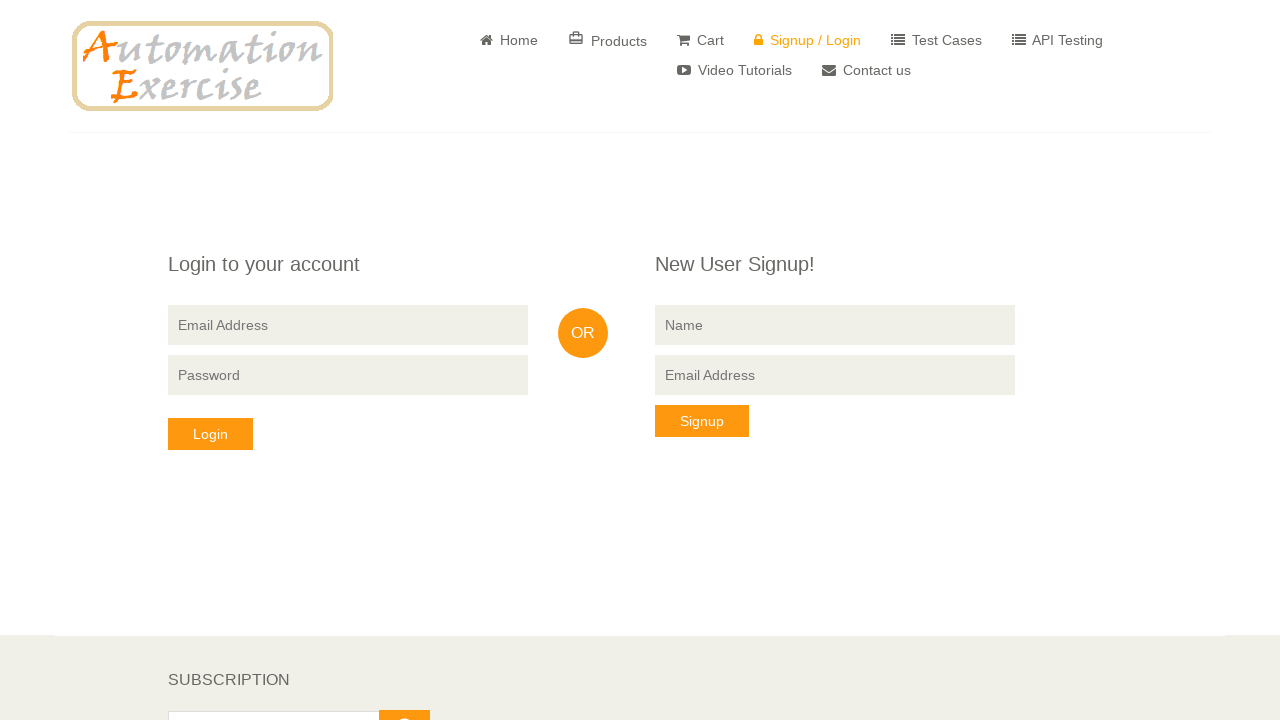

Filled signup form name field with 'testuser789' on input[data-qa='signup-name']
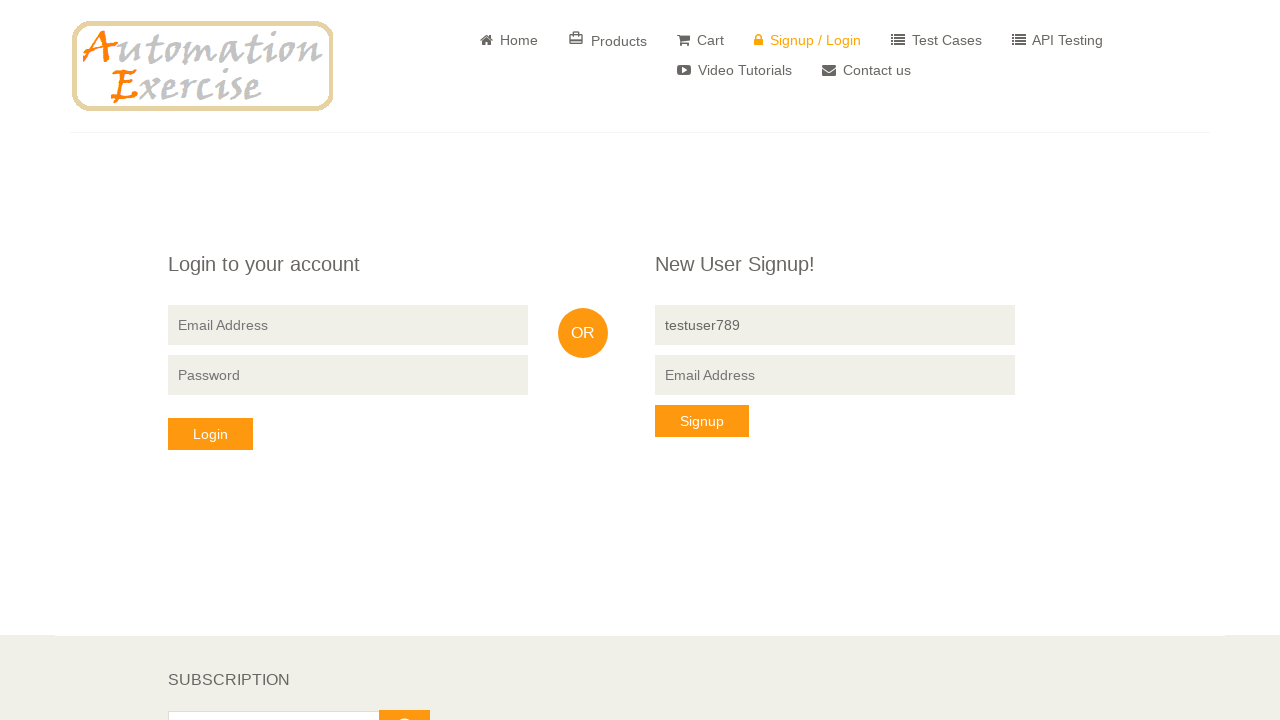

Filled signup form email field with 'testuser789@example.com' on input[data-qa='signup-email']
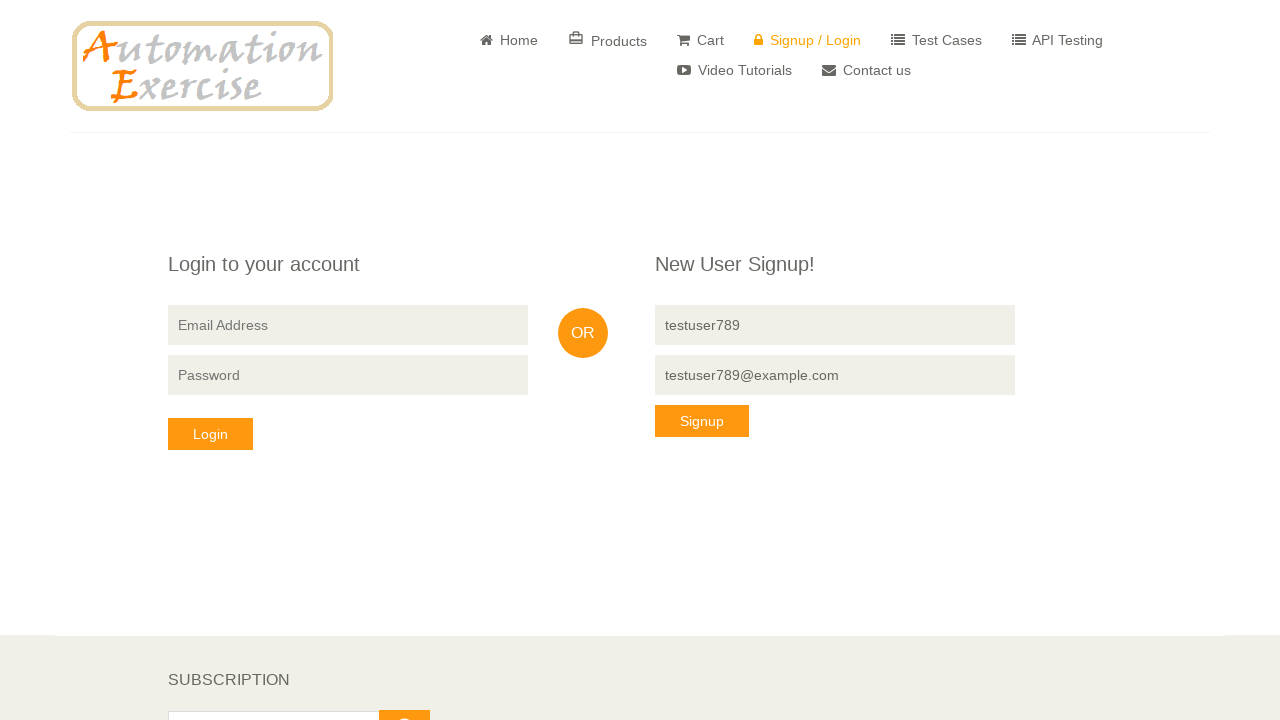

Clicked 'Signup' button to submit the form at (702, 421) on button[data-qa='signup-button']
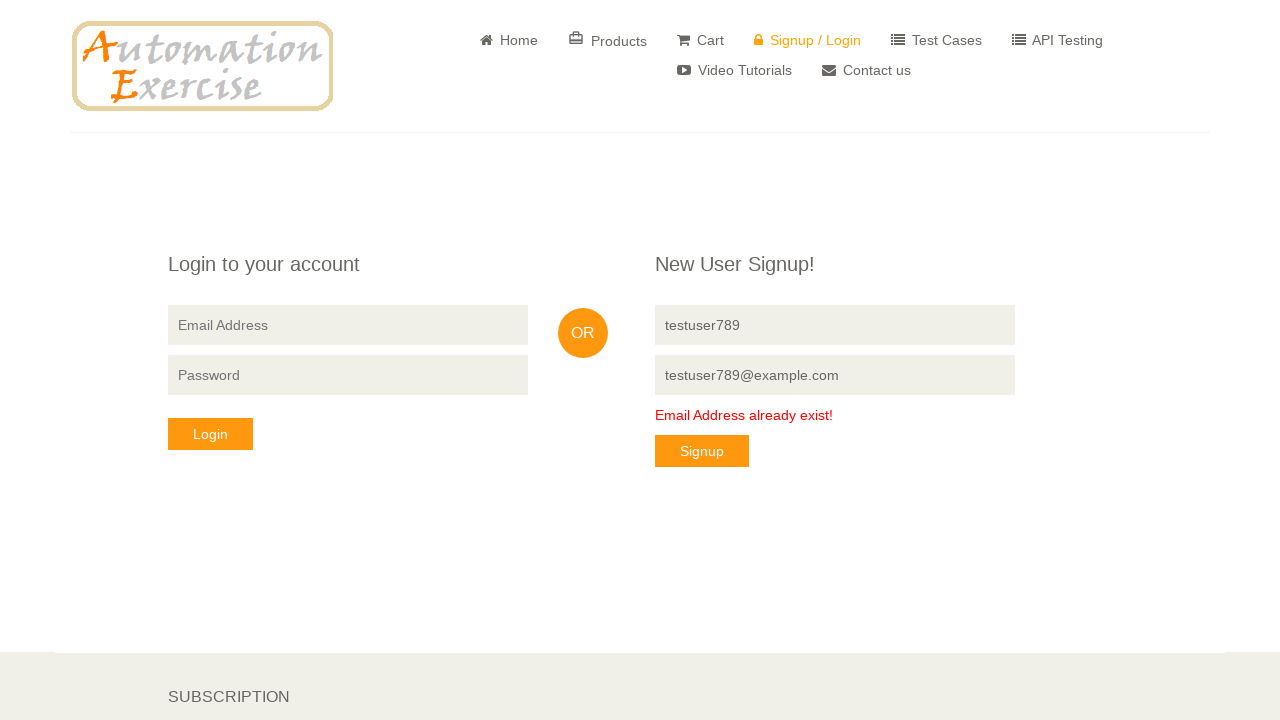

Error message 'Email Address already exist!' is displayed, confirming duplicate email validation
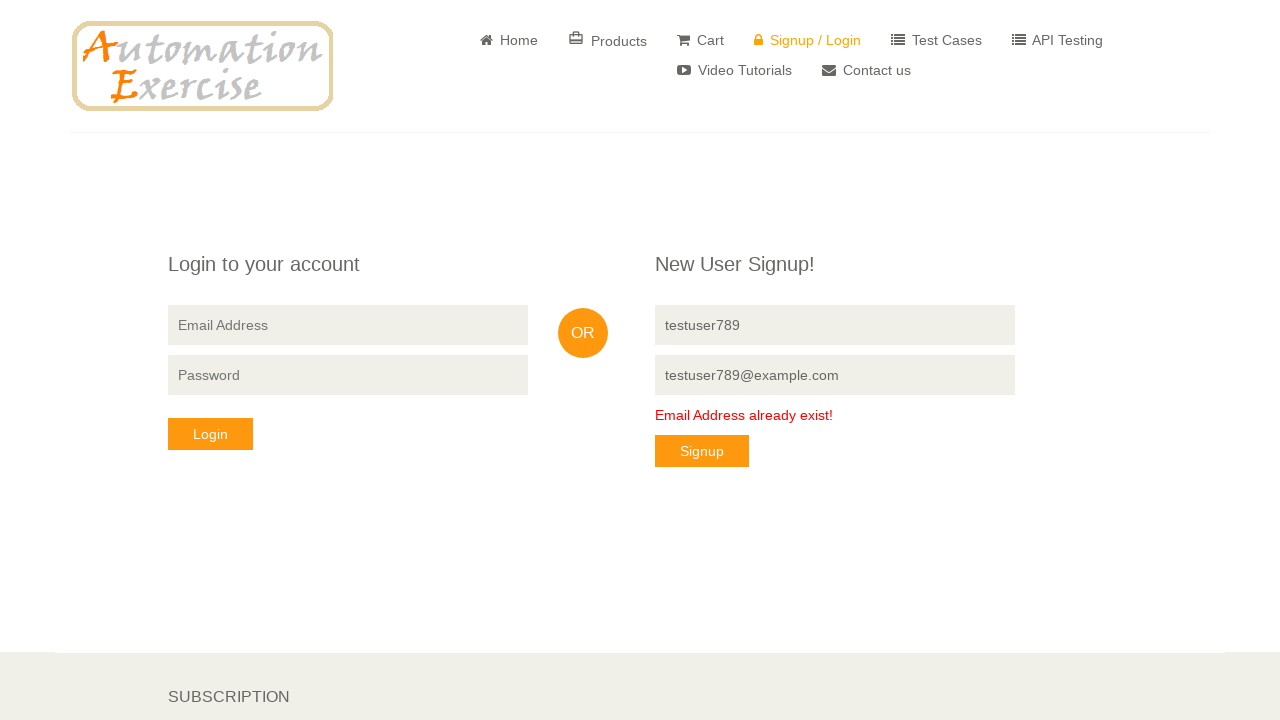

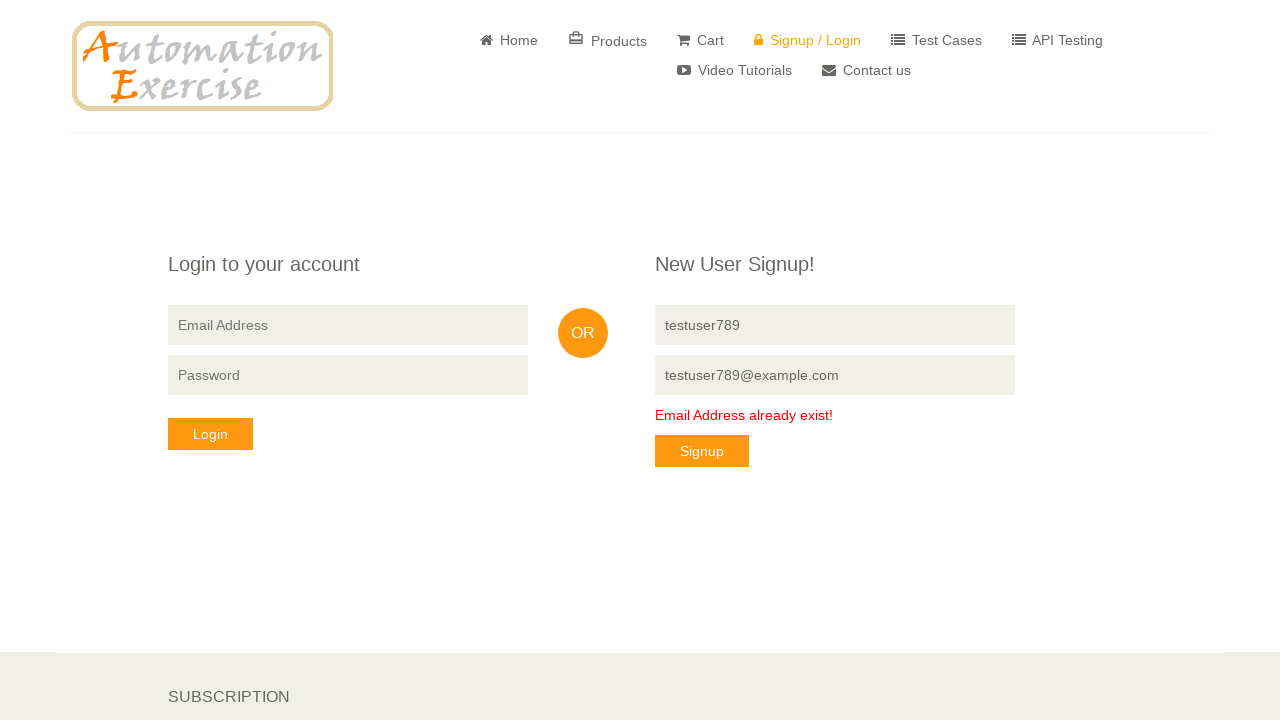